Simple navigation test that opens the Rahul Shetty Academy homepage

Starting URL: https://rahulshettyacademy.com

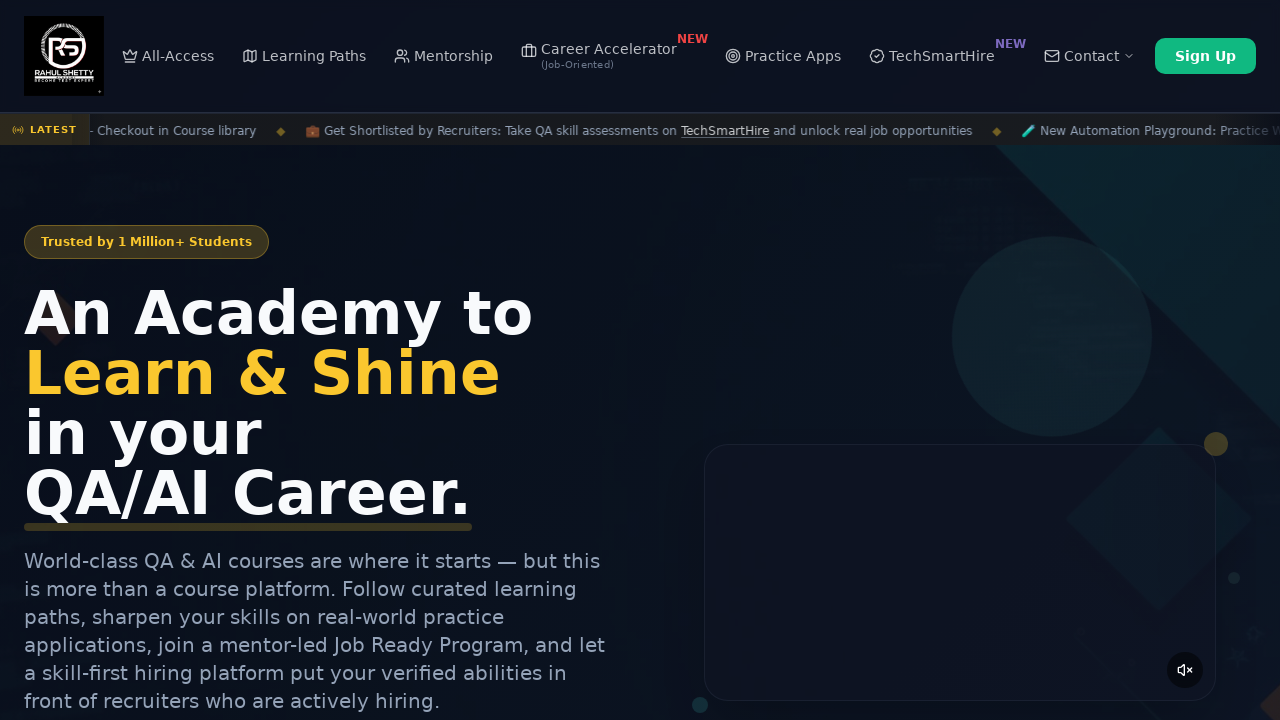

Waited for page DOM content to load on Rahul Shetty Academy homepage
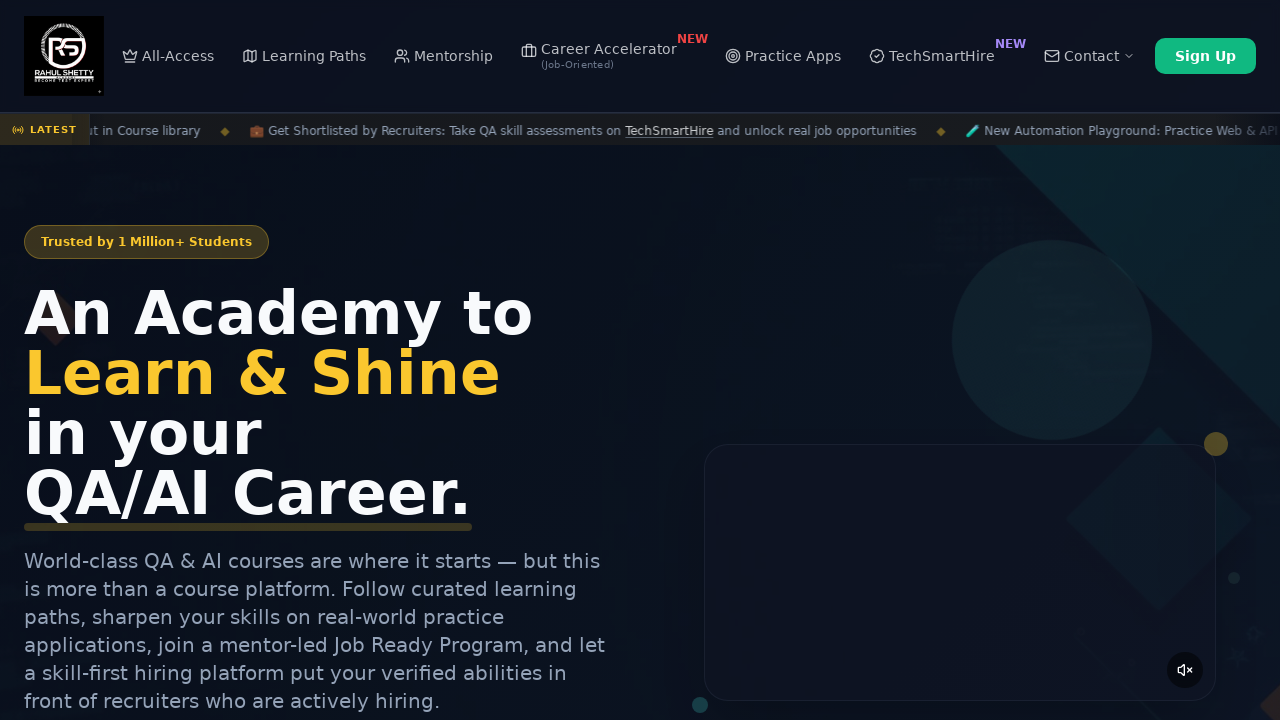

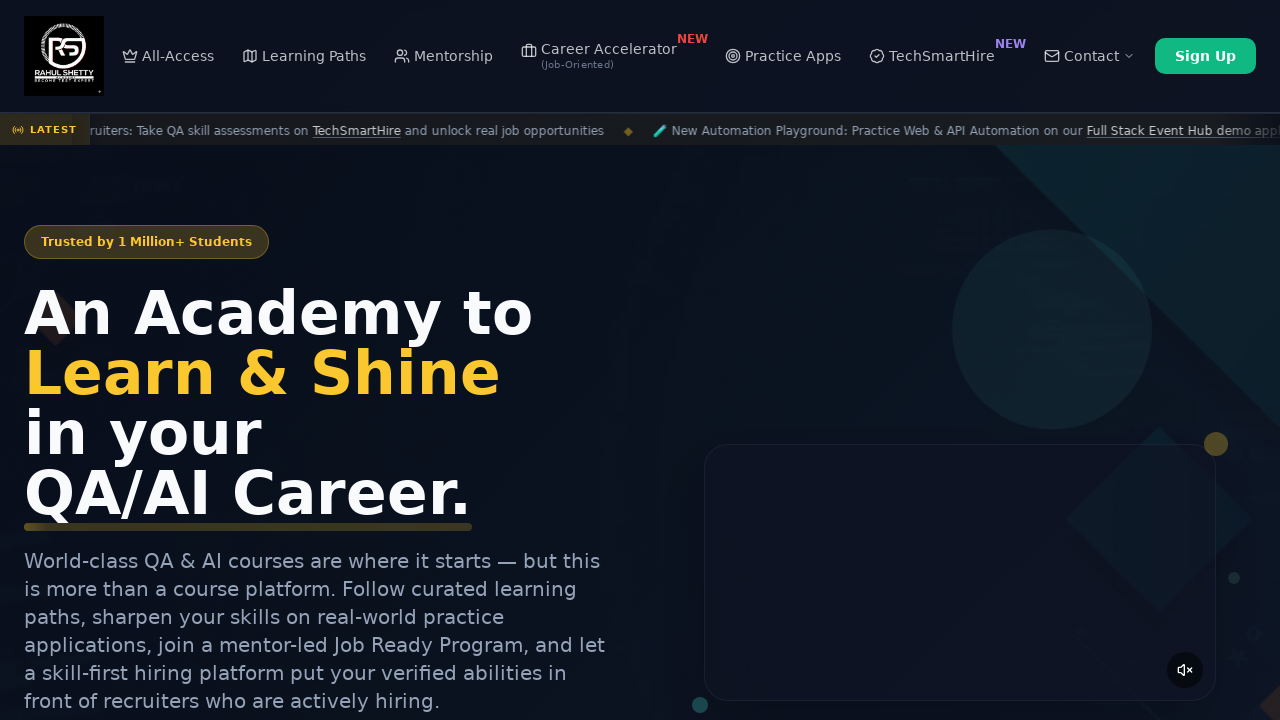